Navigates to Swarthmore College course catalog, clicks on a department link, and waits for course listings to be displayed.

Starting URL: https://catalog.swarthmore.edu/content.php?catoid=7&navoid=194

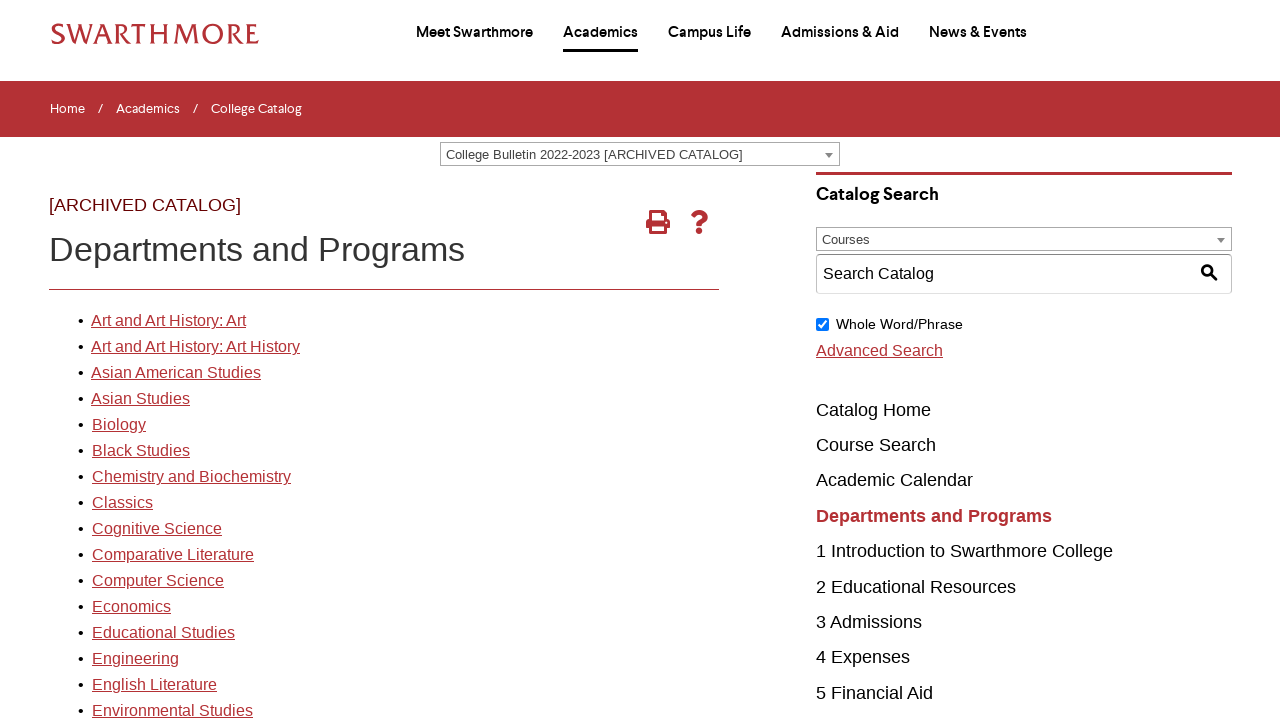

Clicked on the first department link in the catalog at (168, 321) on xpath=//*[@id="gateway-page"]/body/table/tbody/tr[3]/td[1]/table/tbody/tr[2]/td[
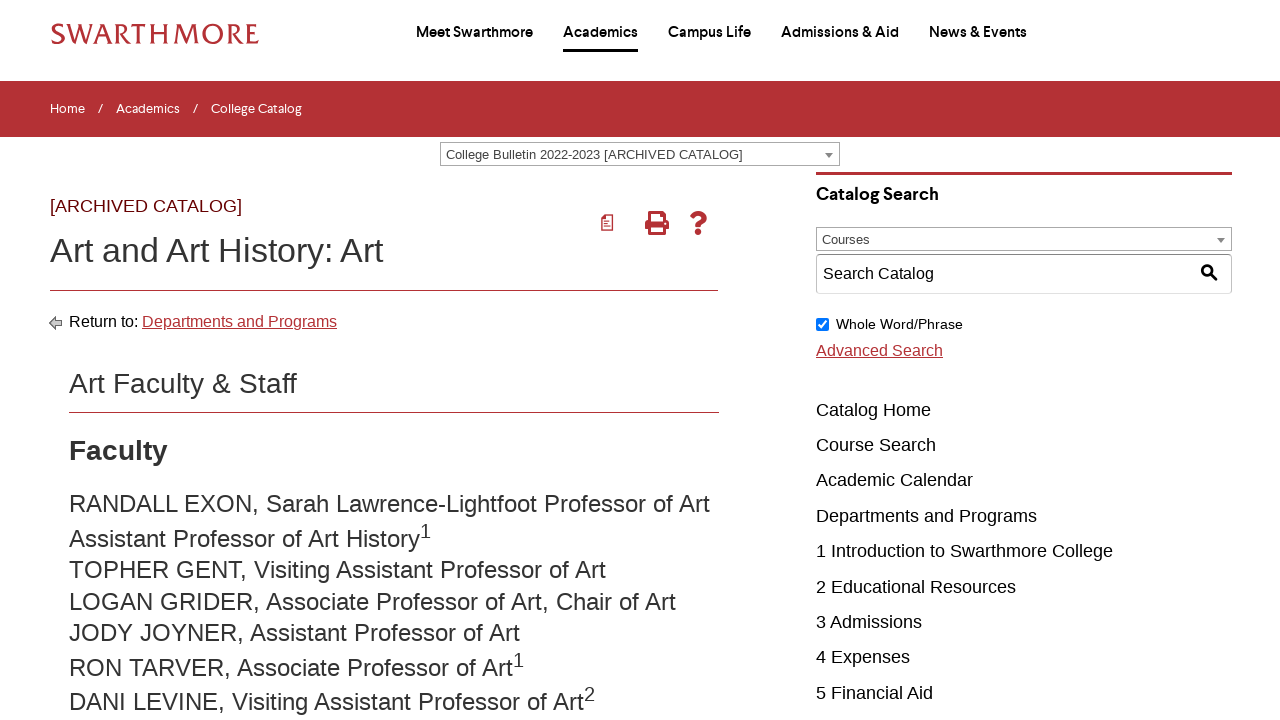

Course listings loaded successfully
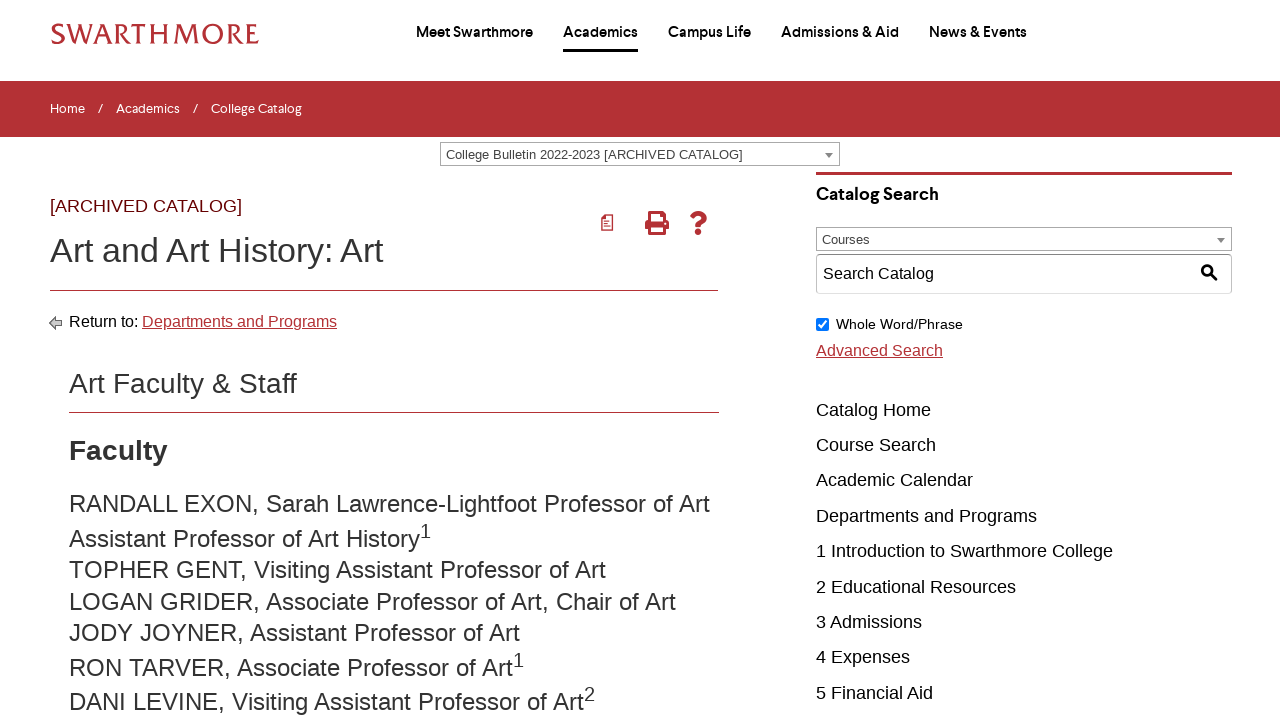

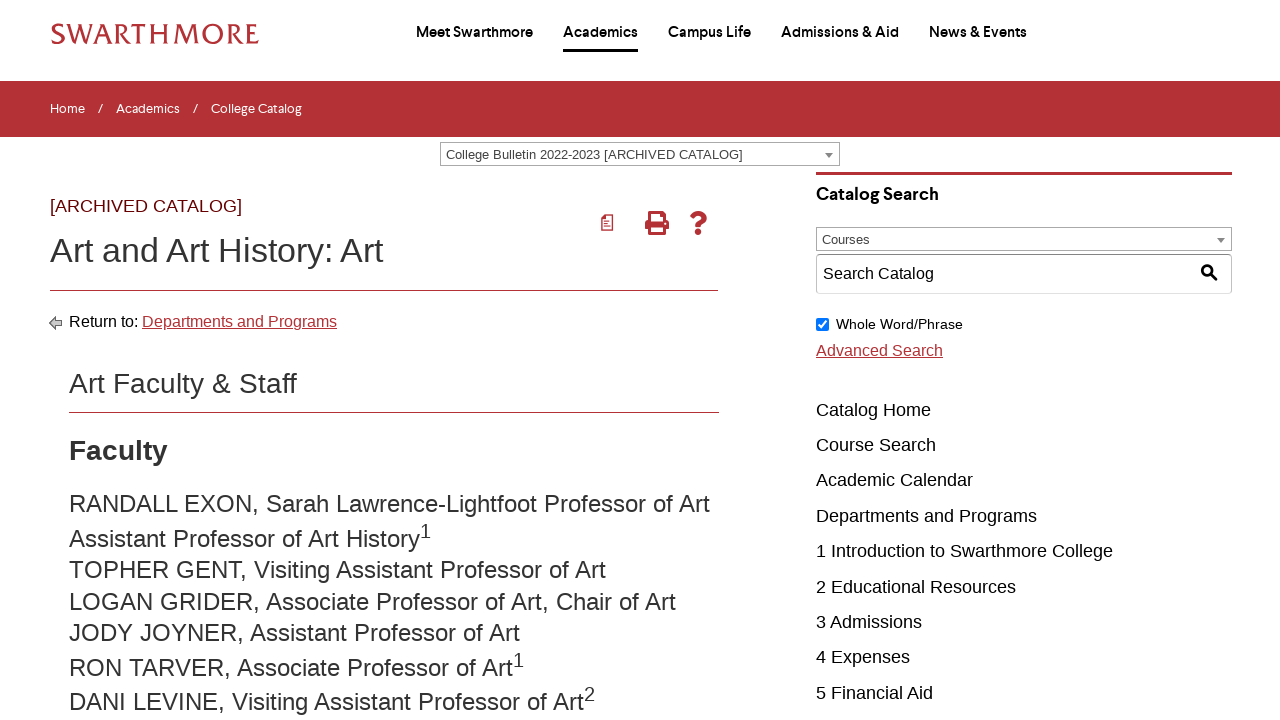